Tests product search functionality by entering a search term and verifying results

Starting URL: http://intershop5.skillbox.ru/

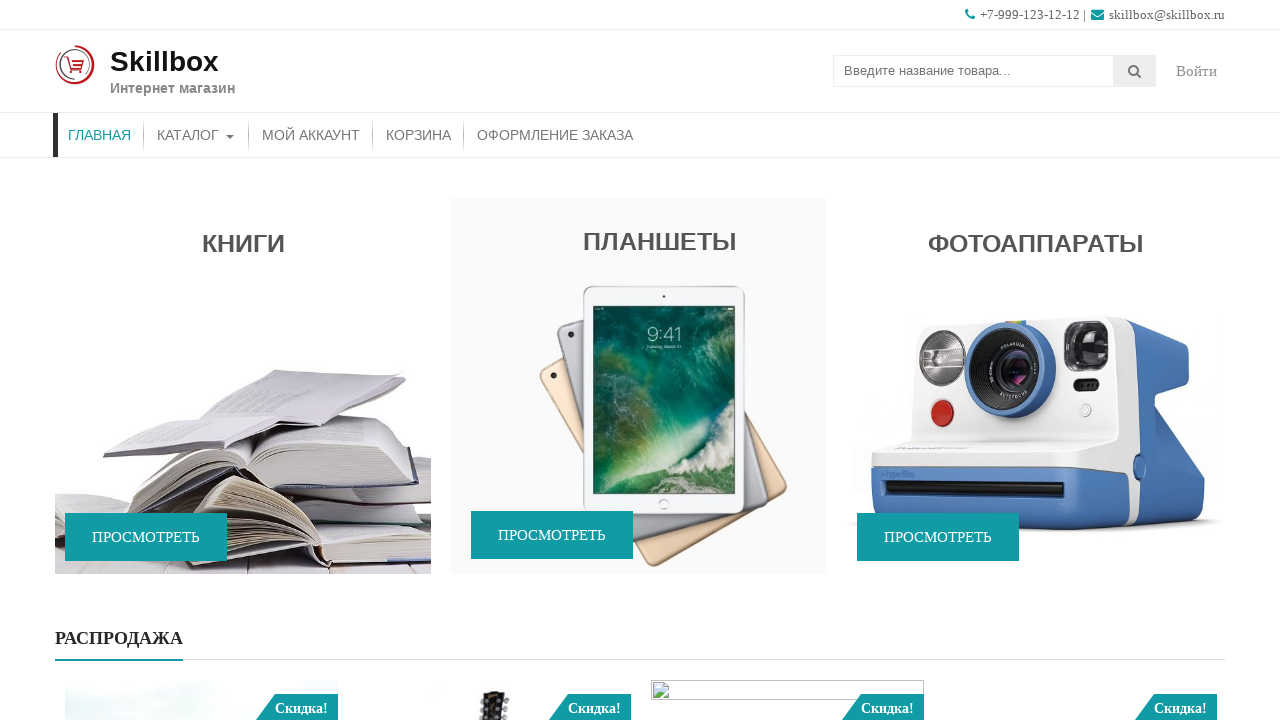

Filled search field with 'ХОЛОДИЛ' on //input[@class='search-field']
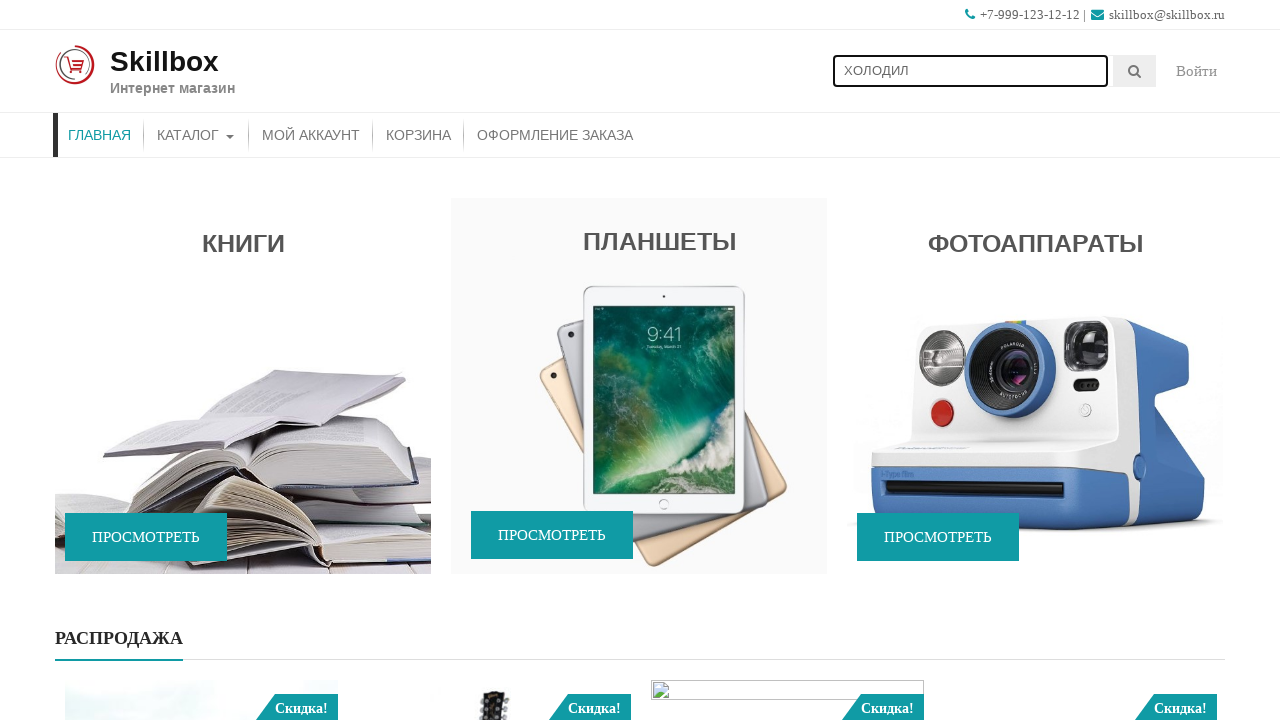

Clicked search button to submit search query at (1135, 71) on xpath=//button[@class='searchsubmit']
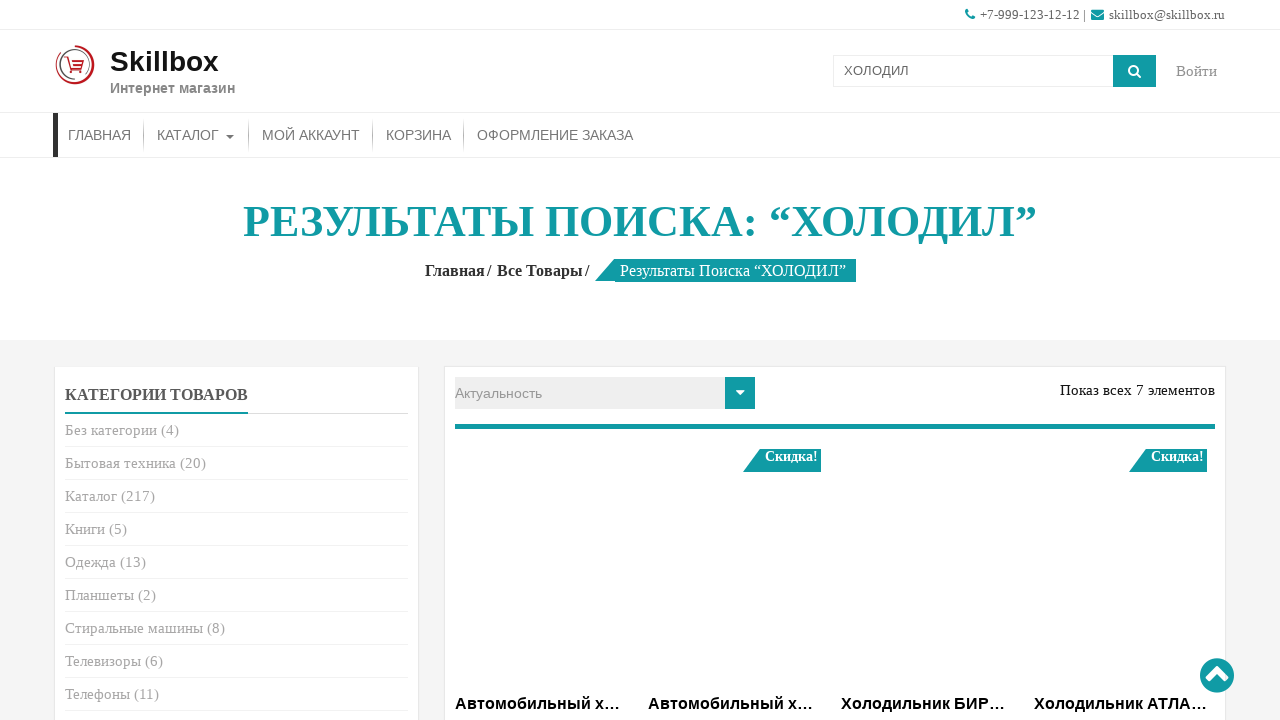

Search results page loaded with product heading
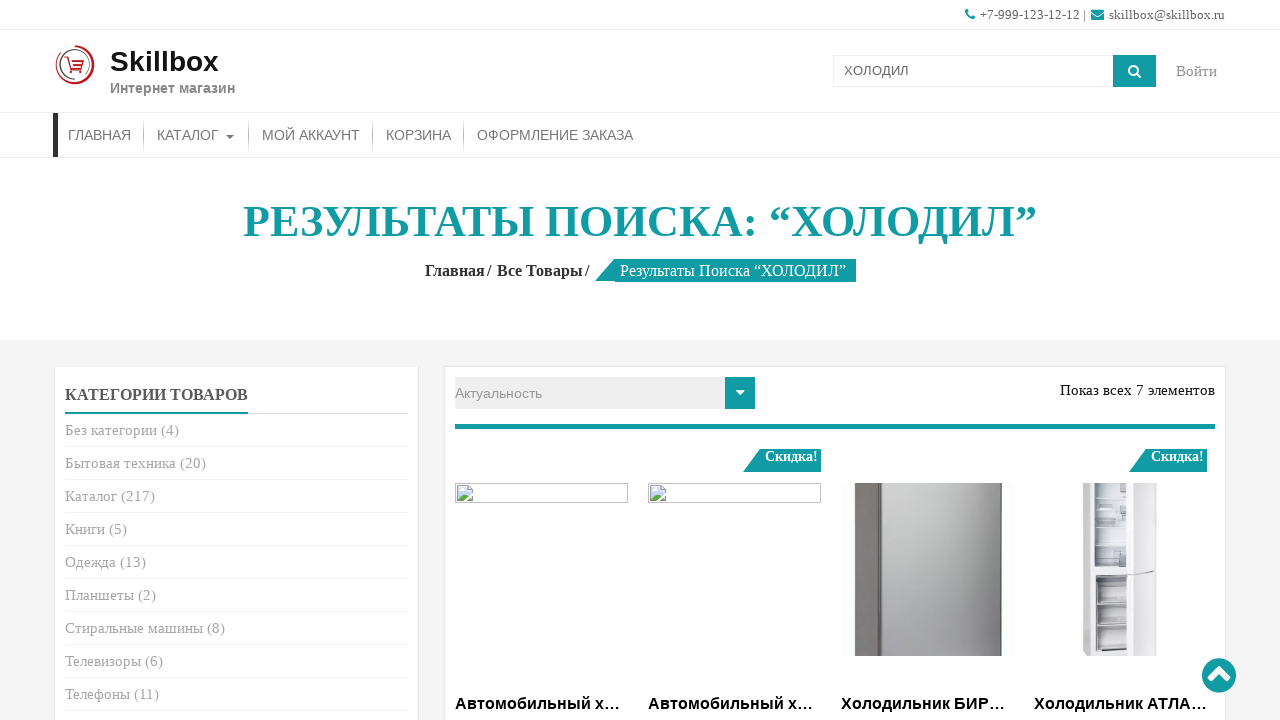

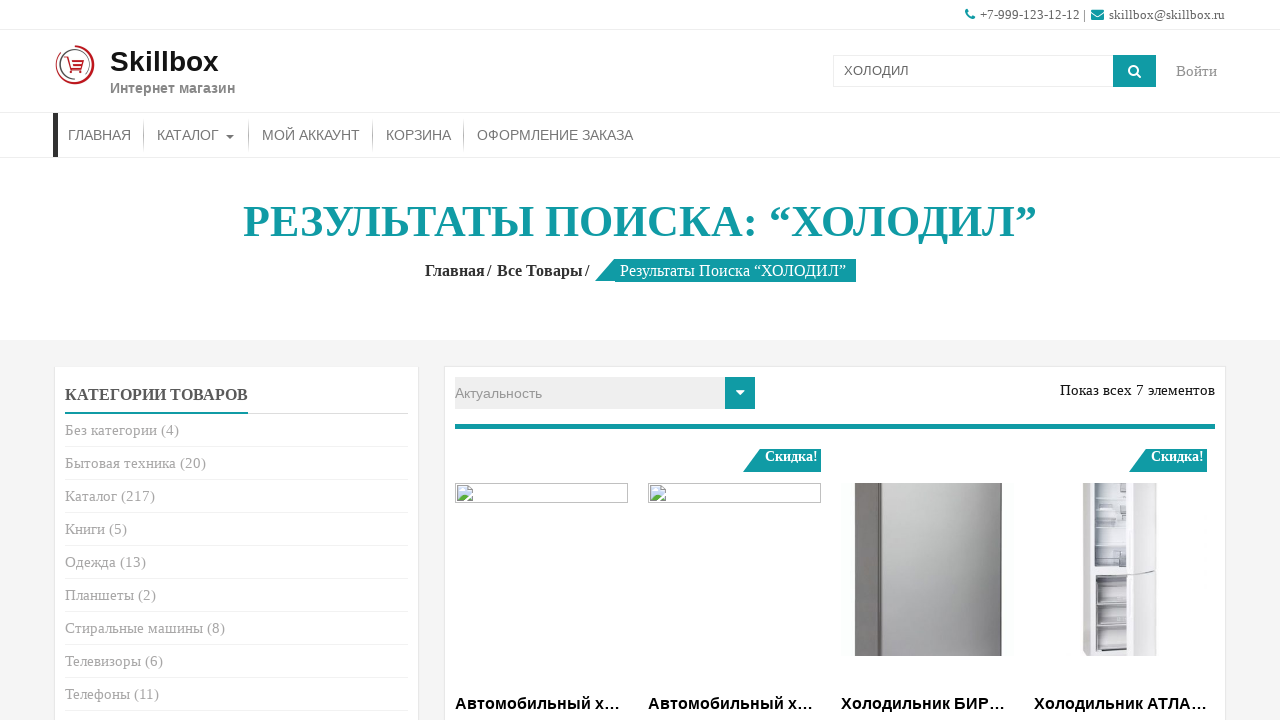